Tests the text box form on DemoQA by filling in full name, email, current address, and permanent address fields, then submitting the form.

Starting URL: https://demoqa.com/text-box

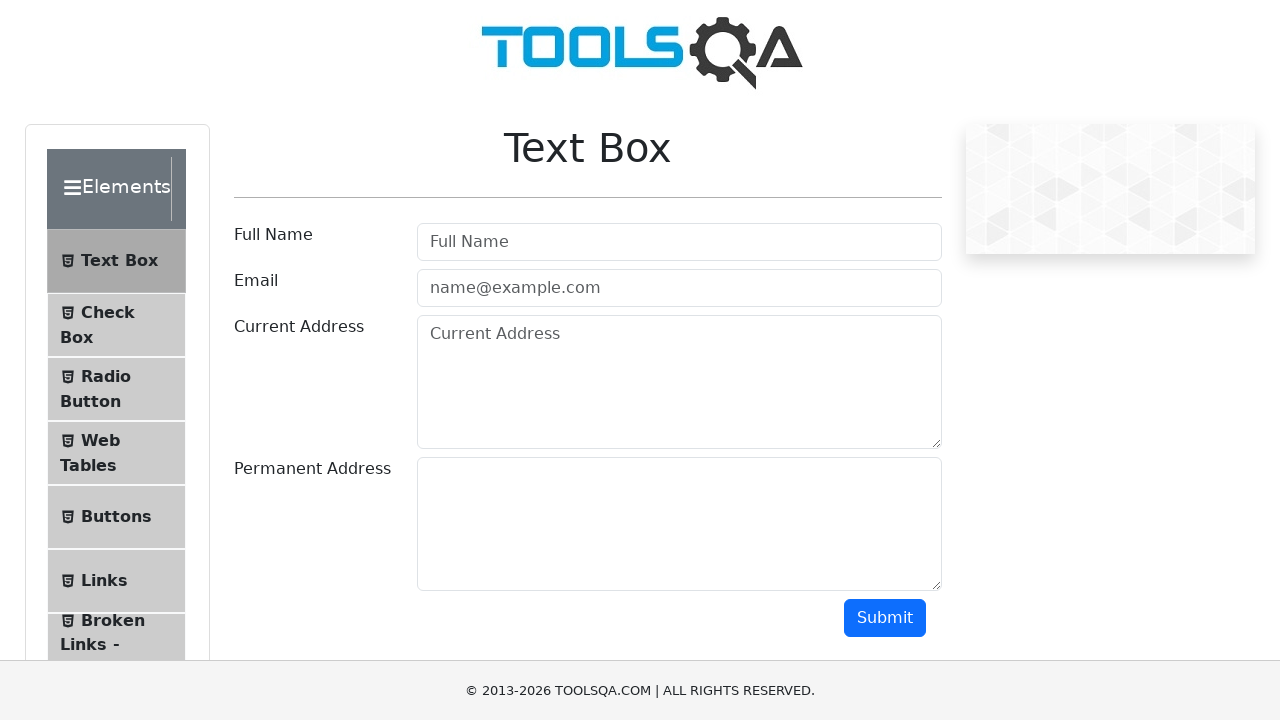

Filled full name field with 'Bob Johnson' on xpath=//input[@placeholder="Full Name"]
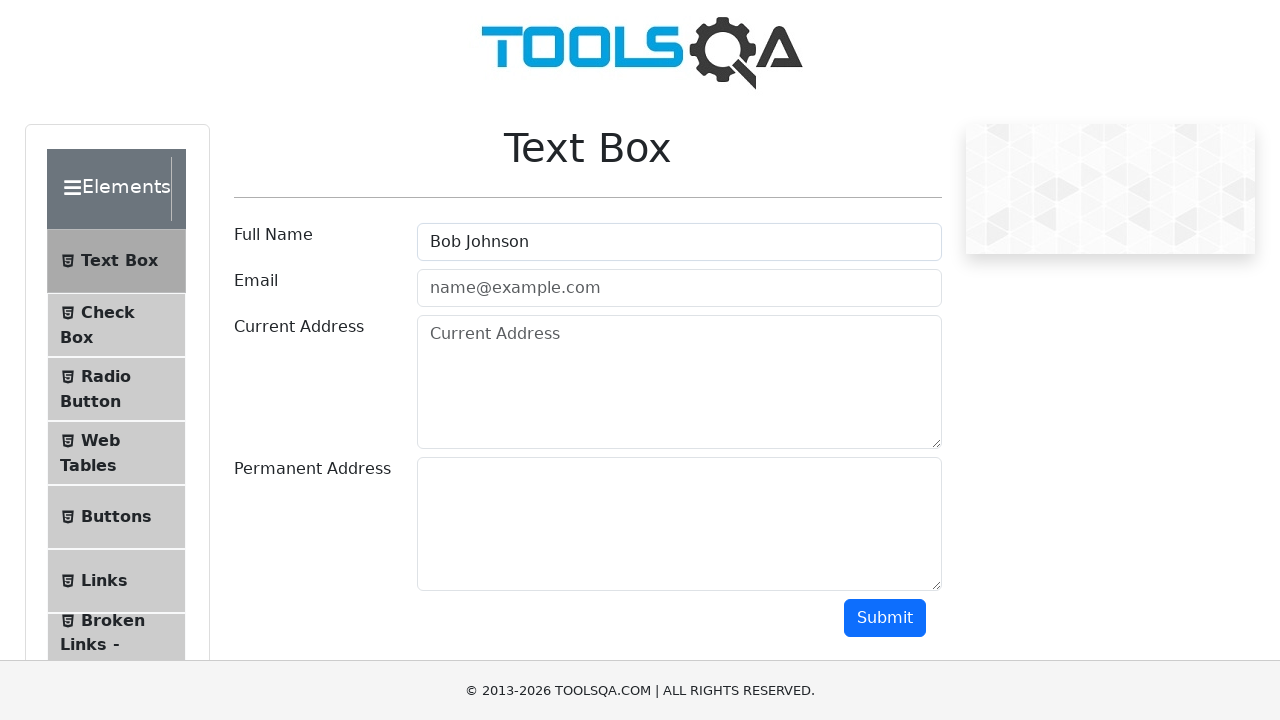

Filled email field with 'bob23@gmail.com' on xpath=//input[@placeholder="name@example.com"]
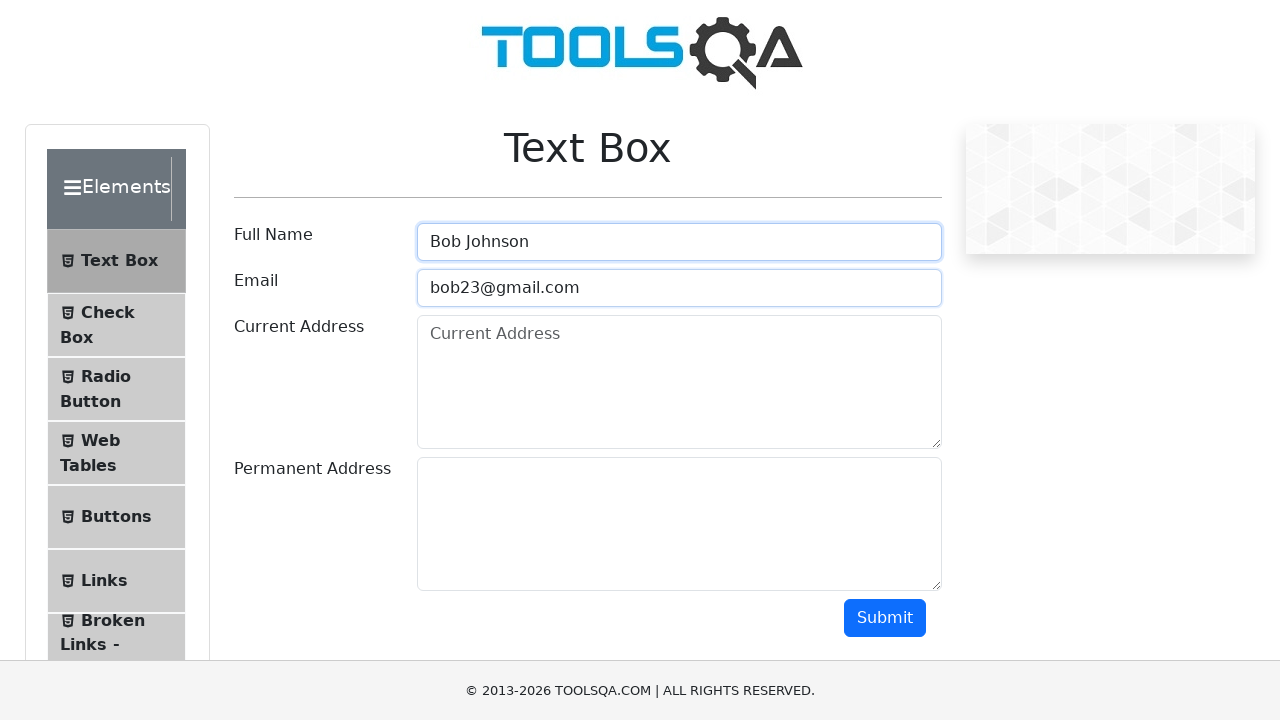

Filled current address field with 'Chicago' on xpath=//textarea[@id="currentAddress"]
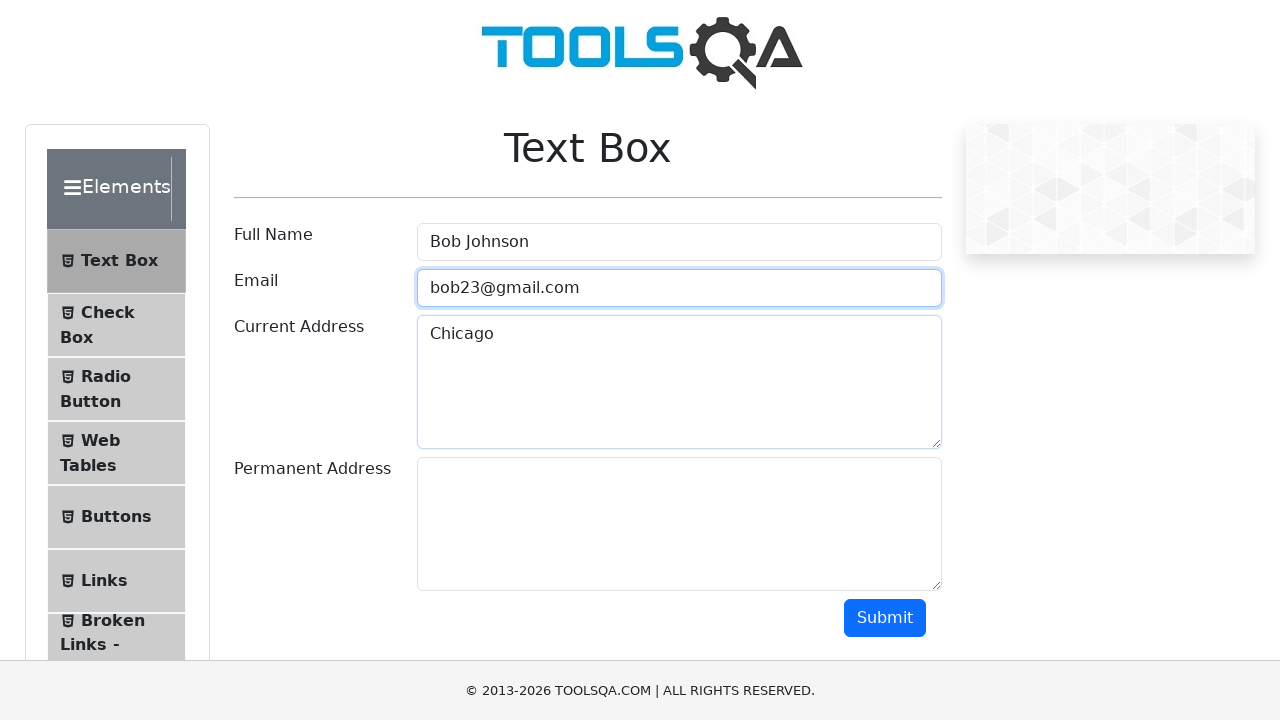

Filled permanent address field with 'Main Street 23' on xpath=//textarea[@id="permanentAddress"]
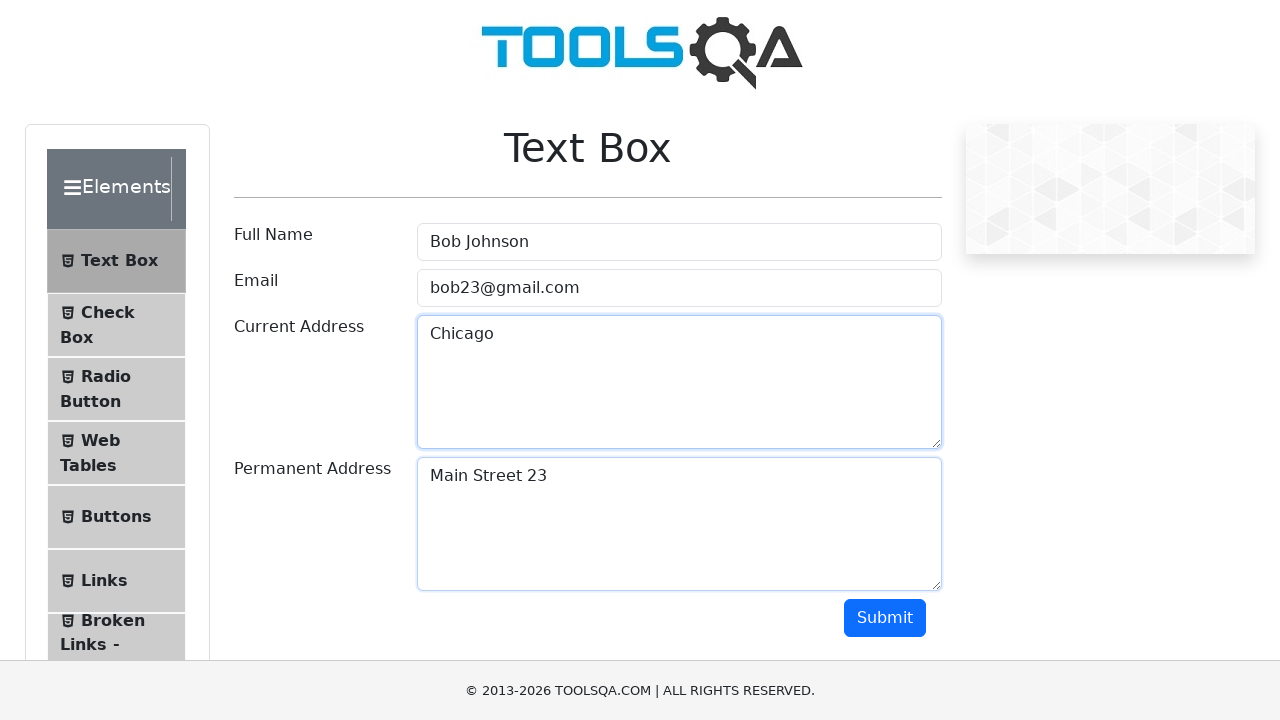

Clicked submit button to submit the form at (885, 618) on xpath=//button[contains(text(), "Submit")]
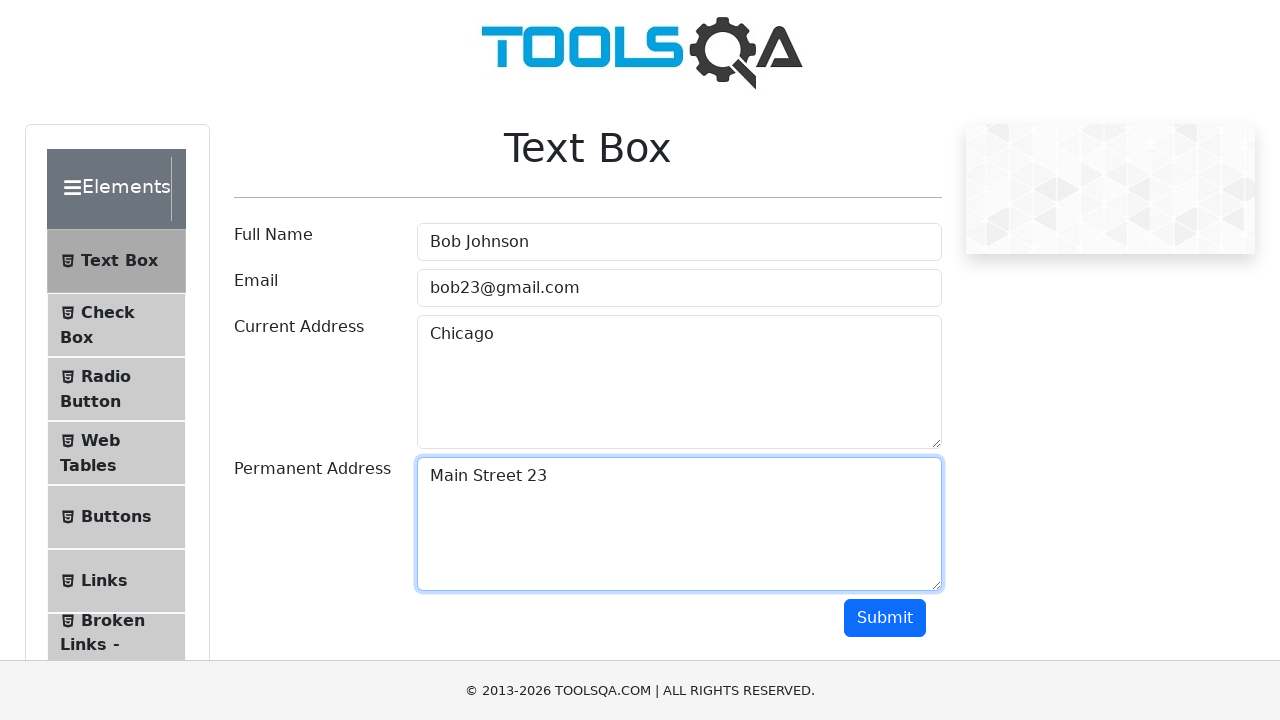

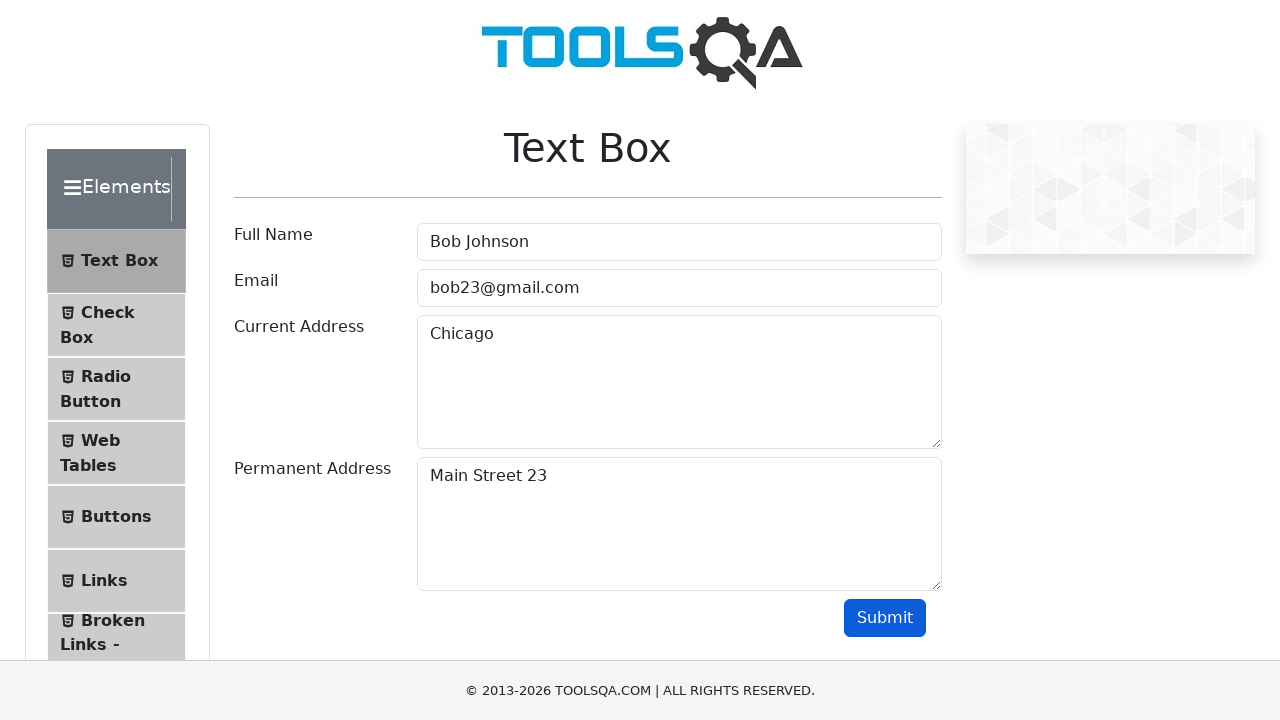